Tests text input validation on a percent calculator page by entering values into form fields and verifying the entered text is correctly stored in the input elements.

Starting URL: http://www.calculator.net/percent-calculator.html

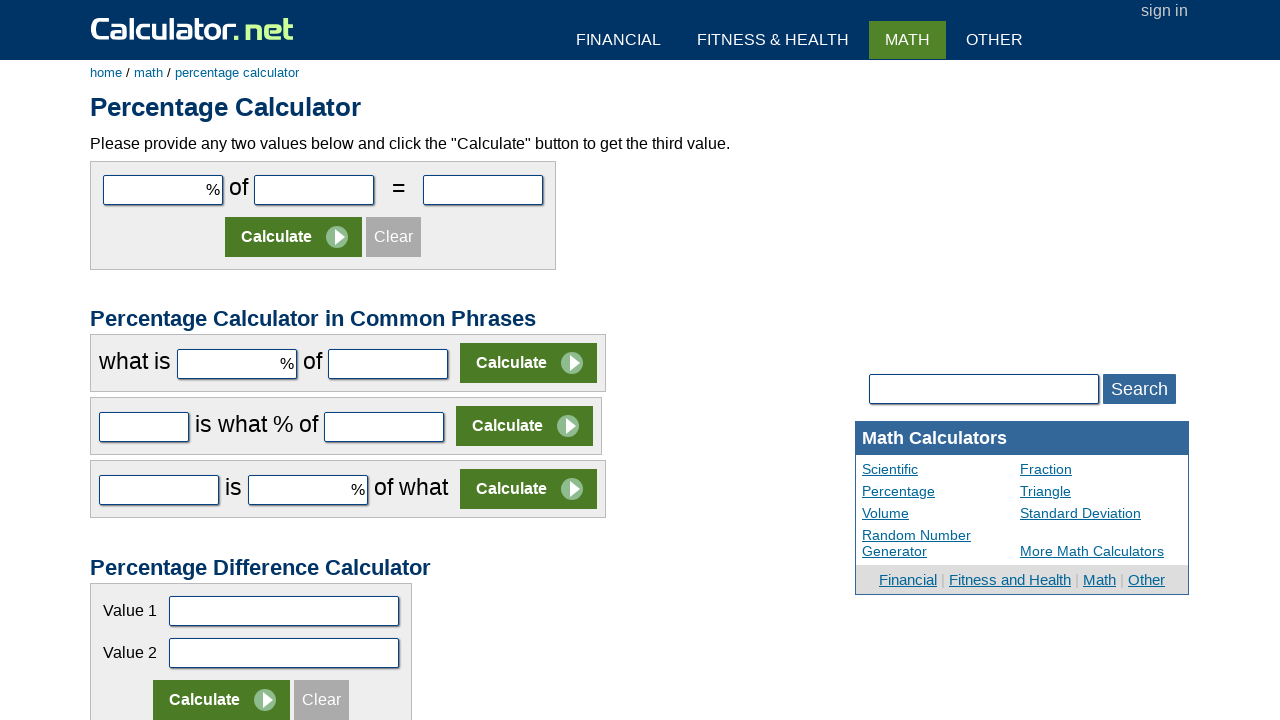

Set viewport size to 1920x1080
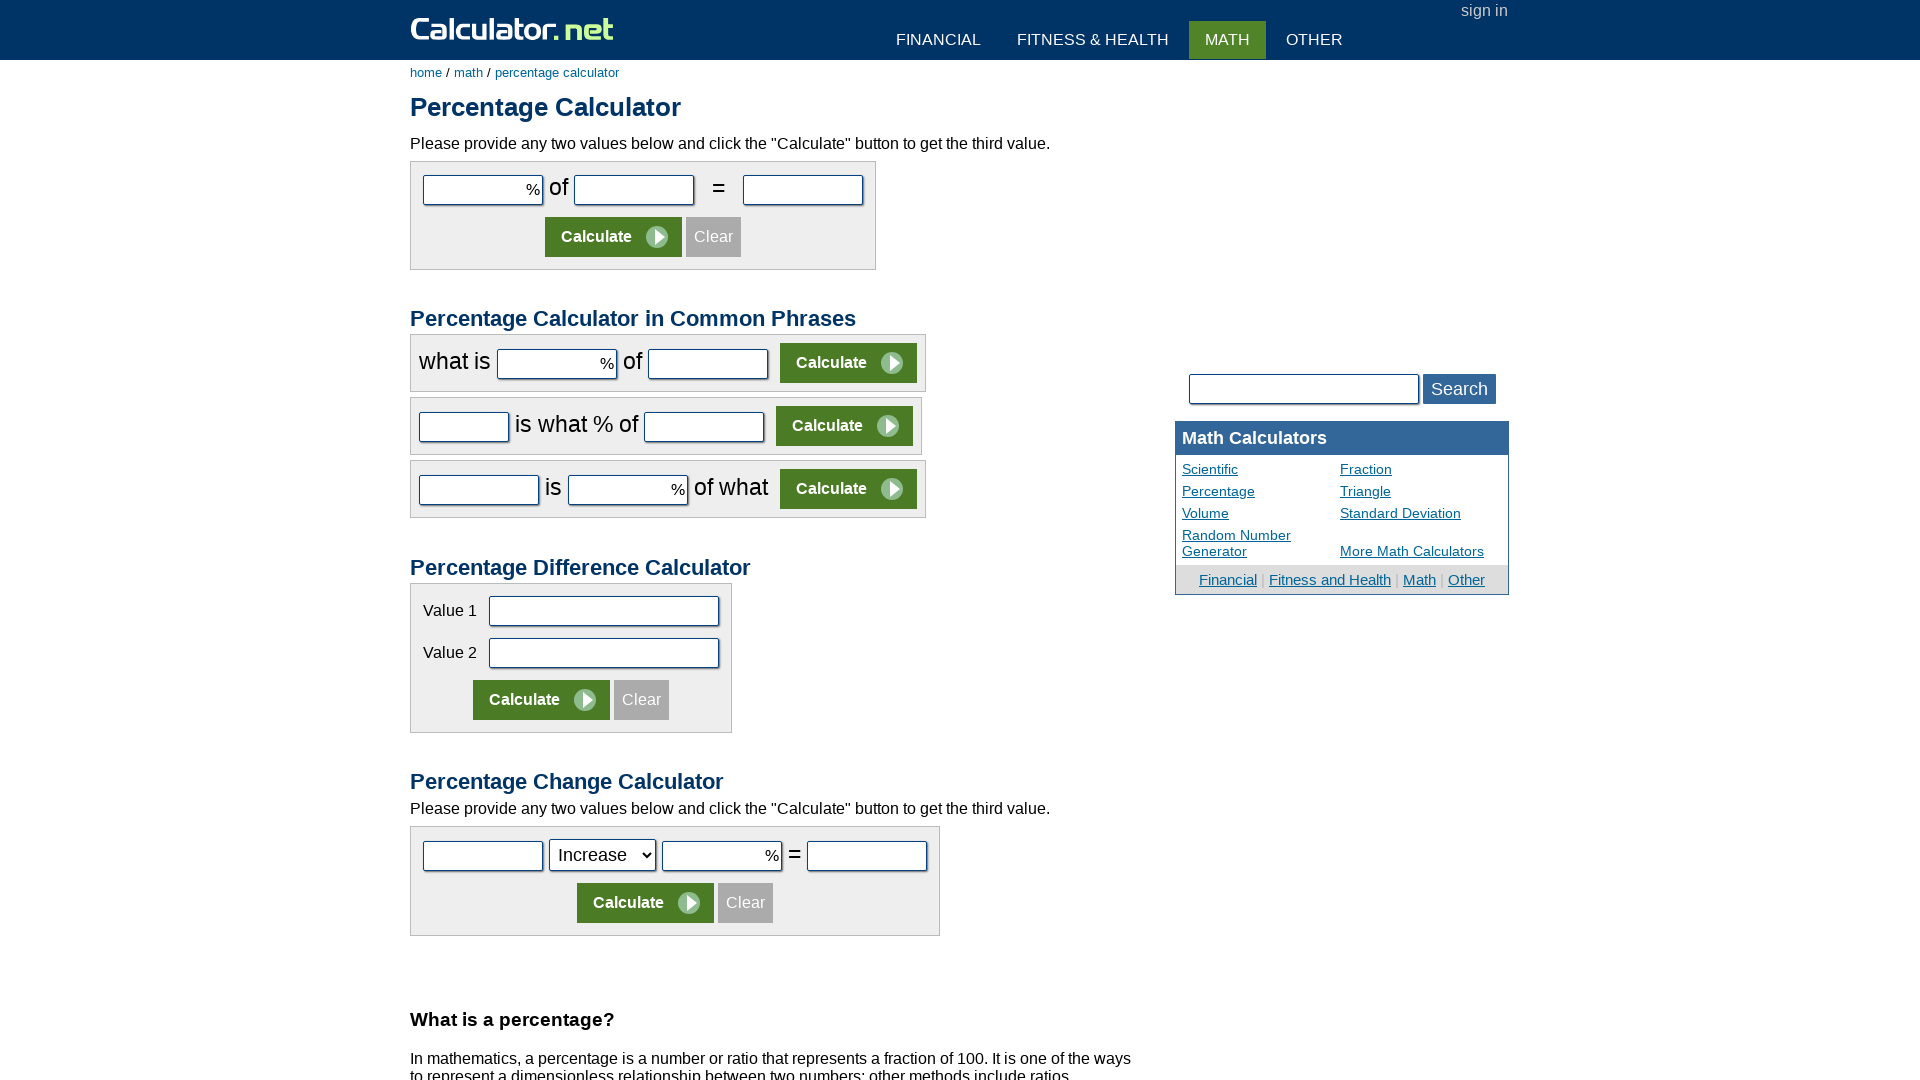

Filled first number field with '10' on #cpar1
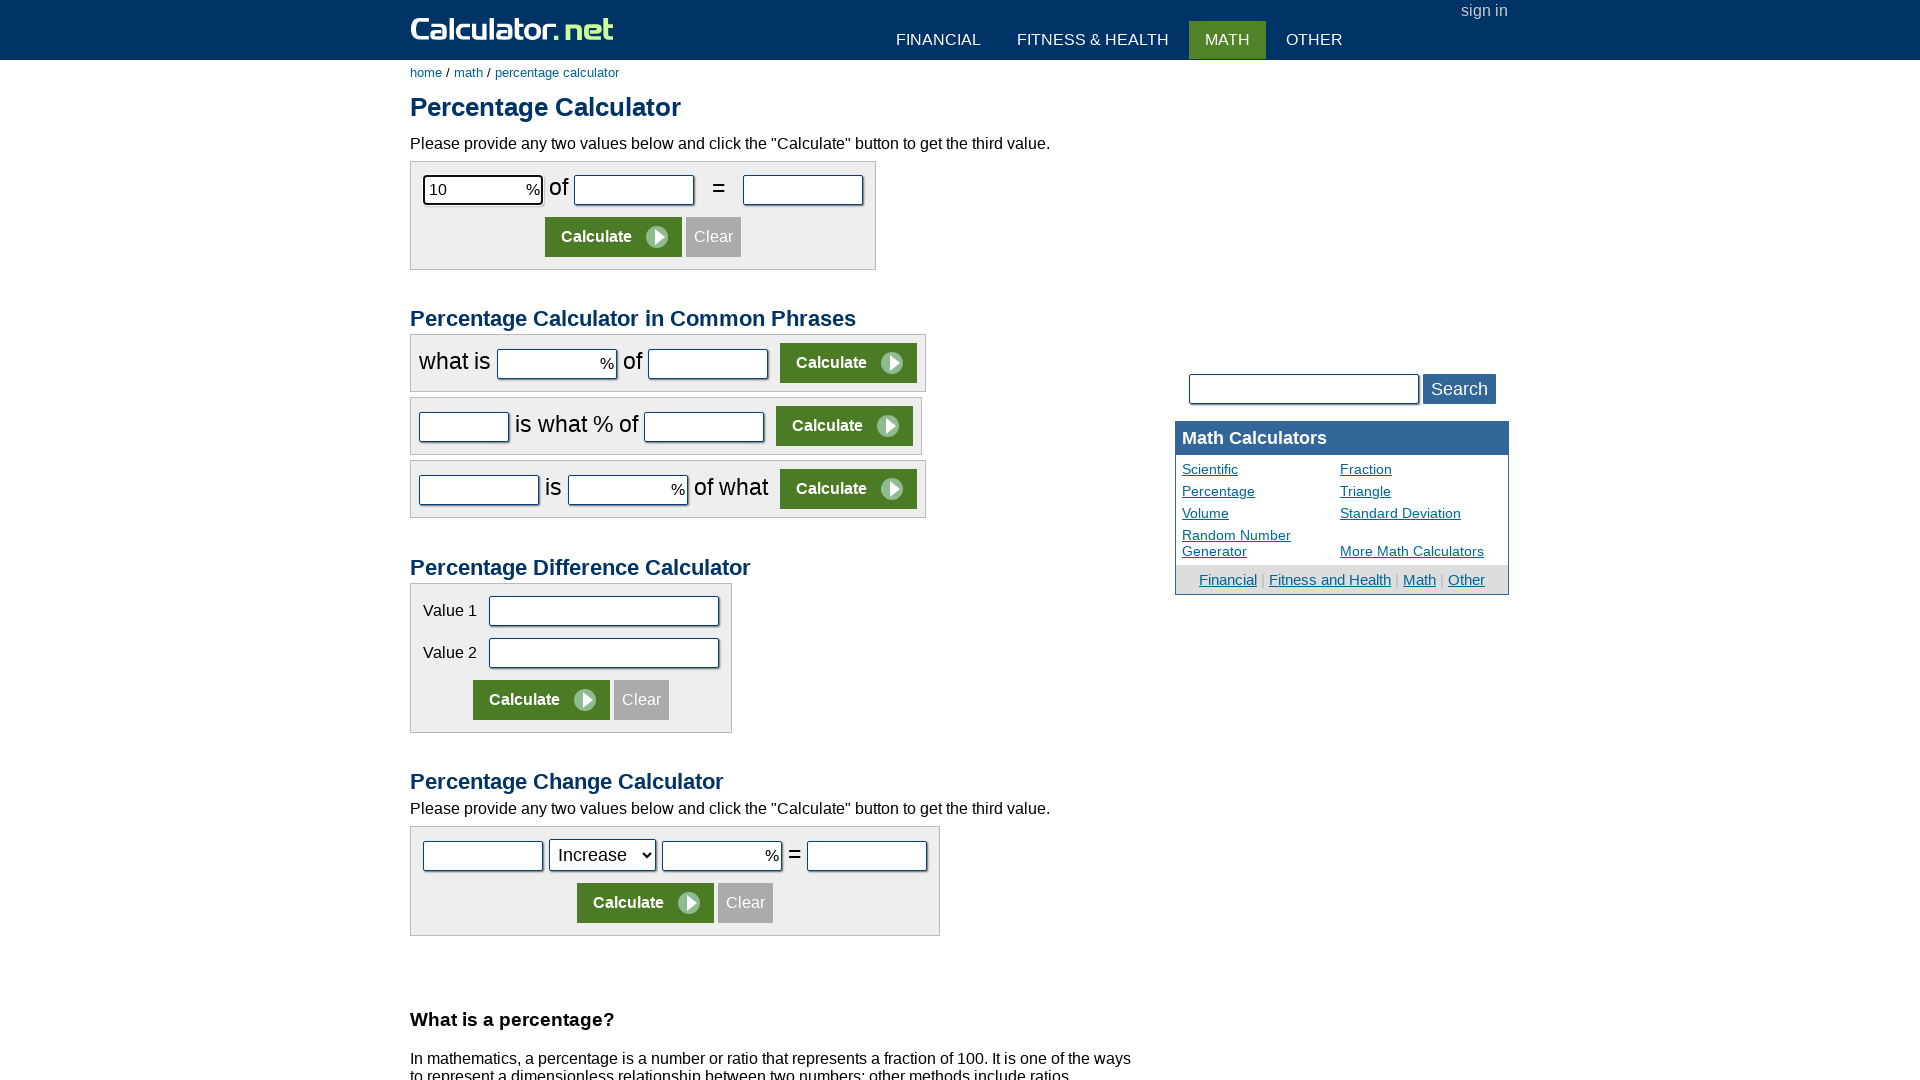

Waited 2000ms for form processing
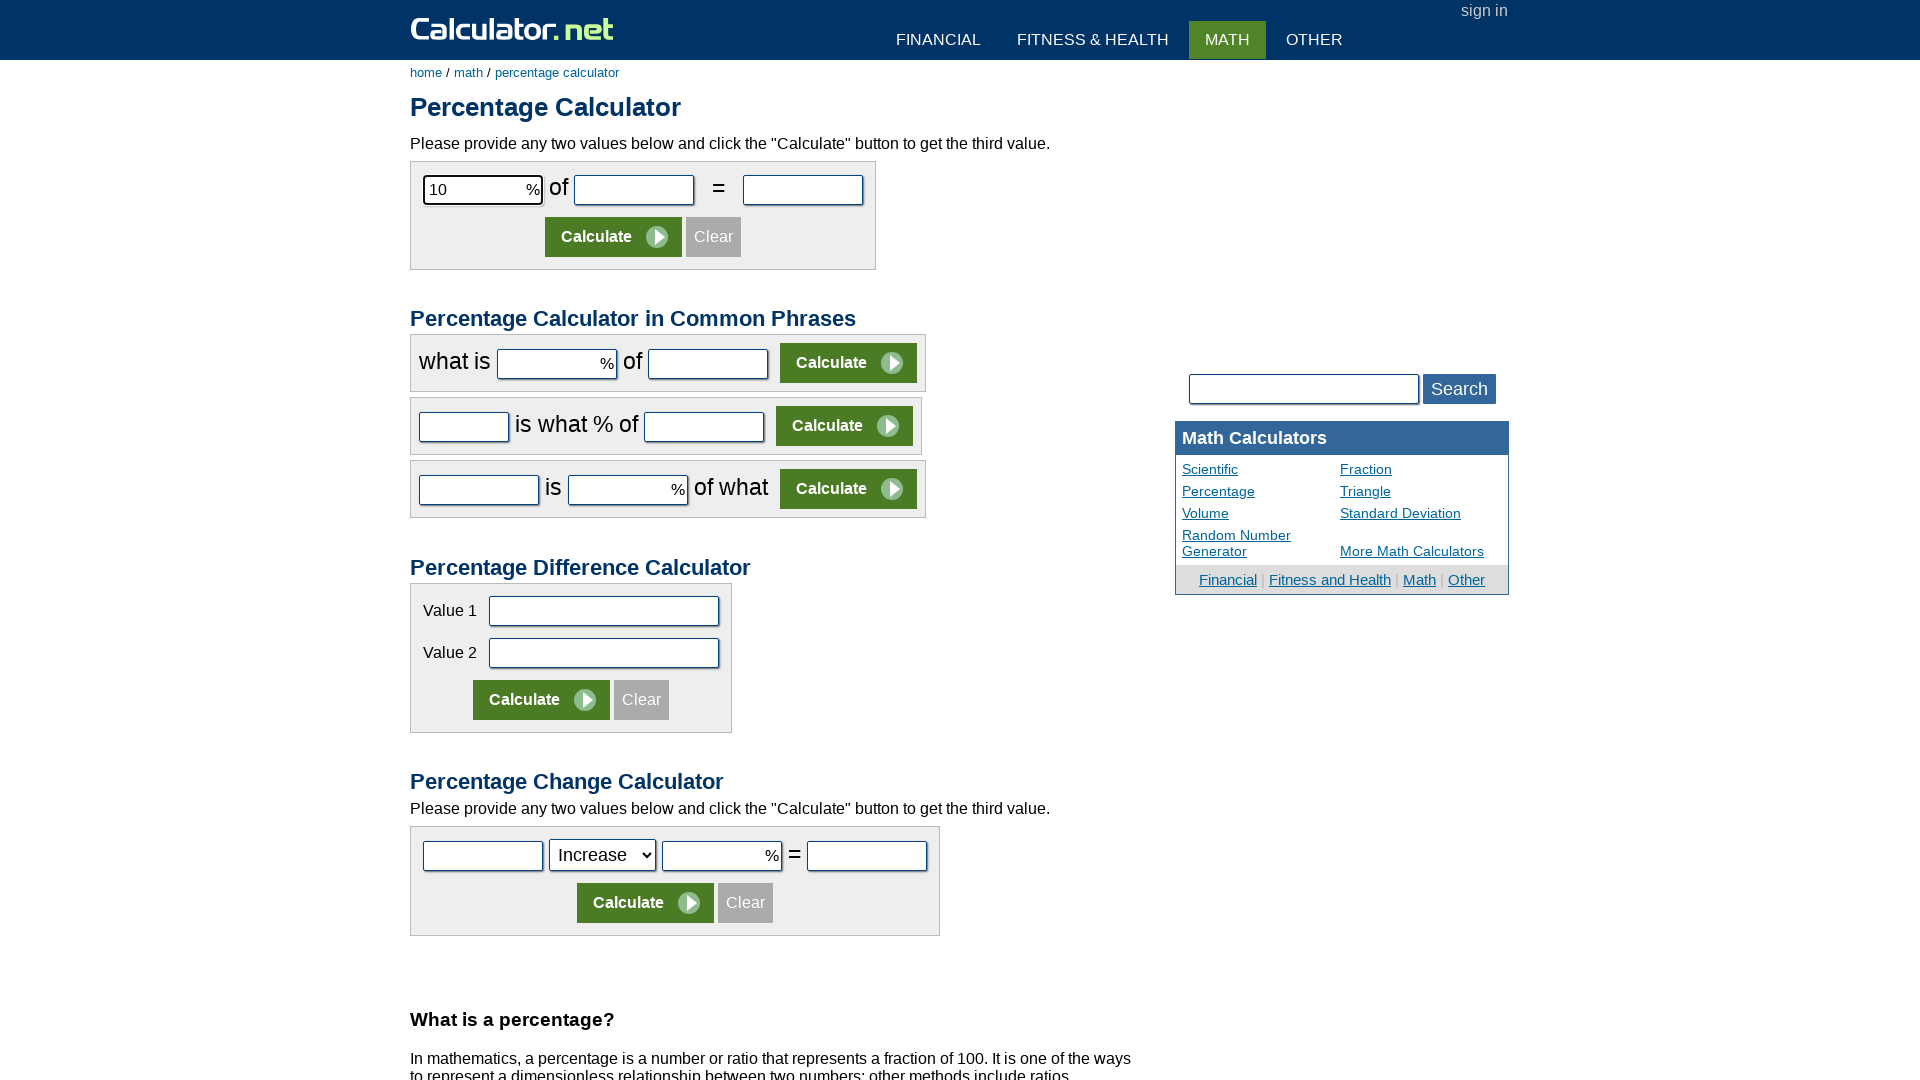

Retrieved value from first field: 
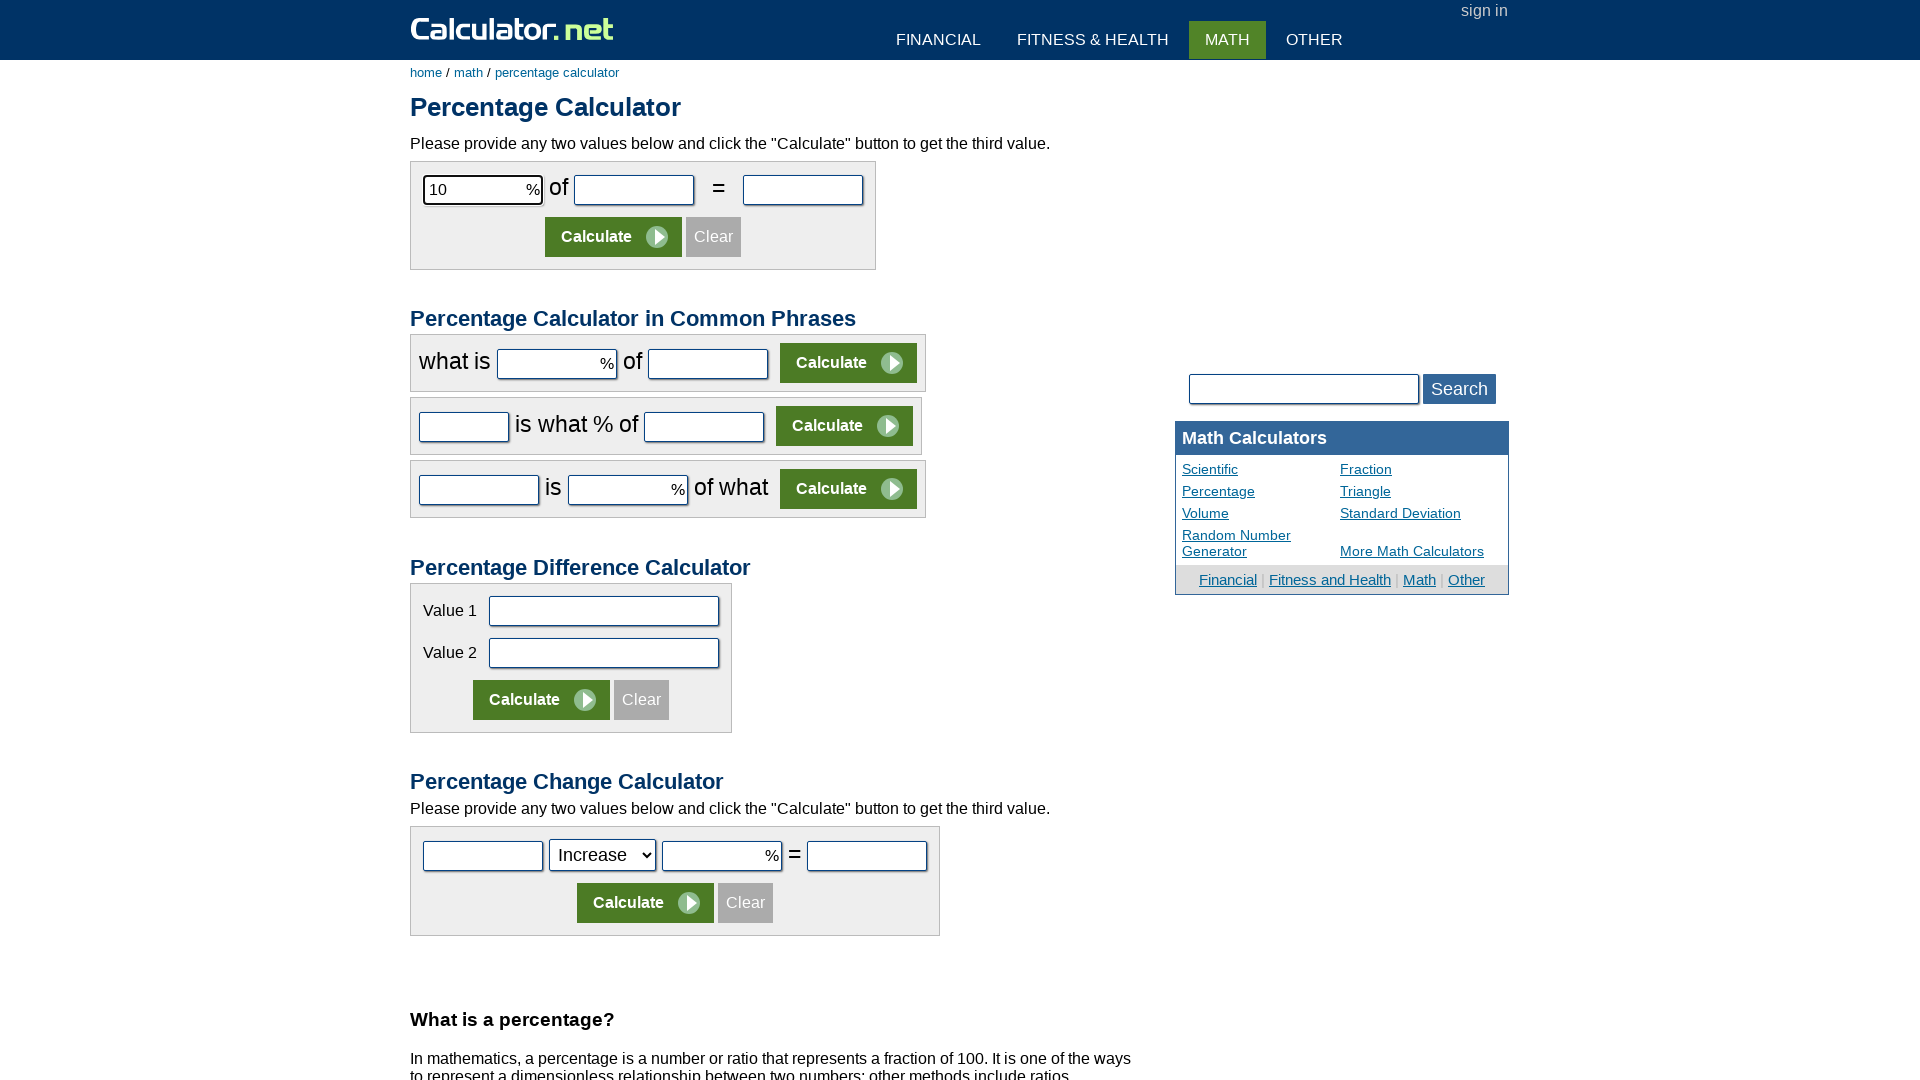

Filled second input field with 'Lenin' on input[name='c3par1']
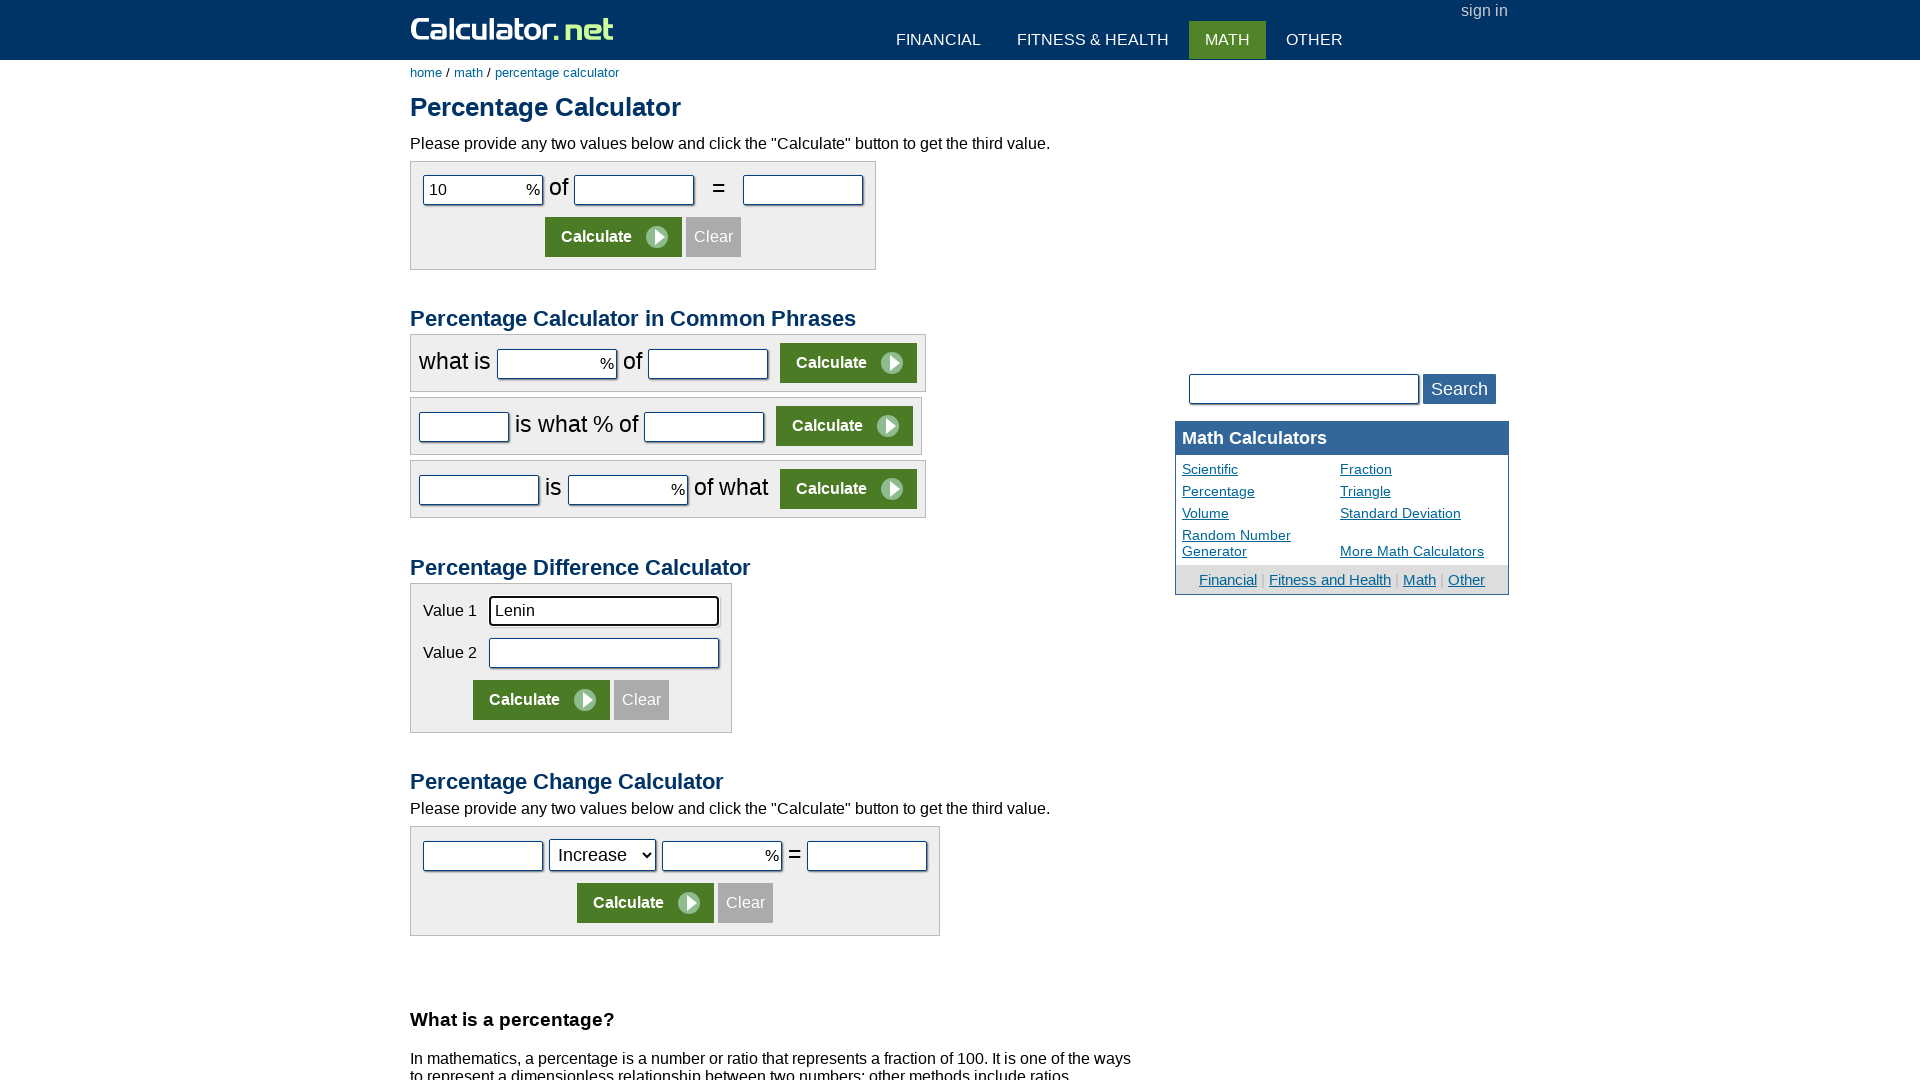

Retrieved value from second field: 
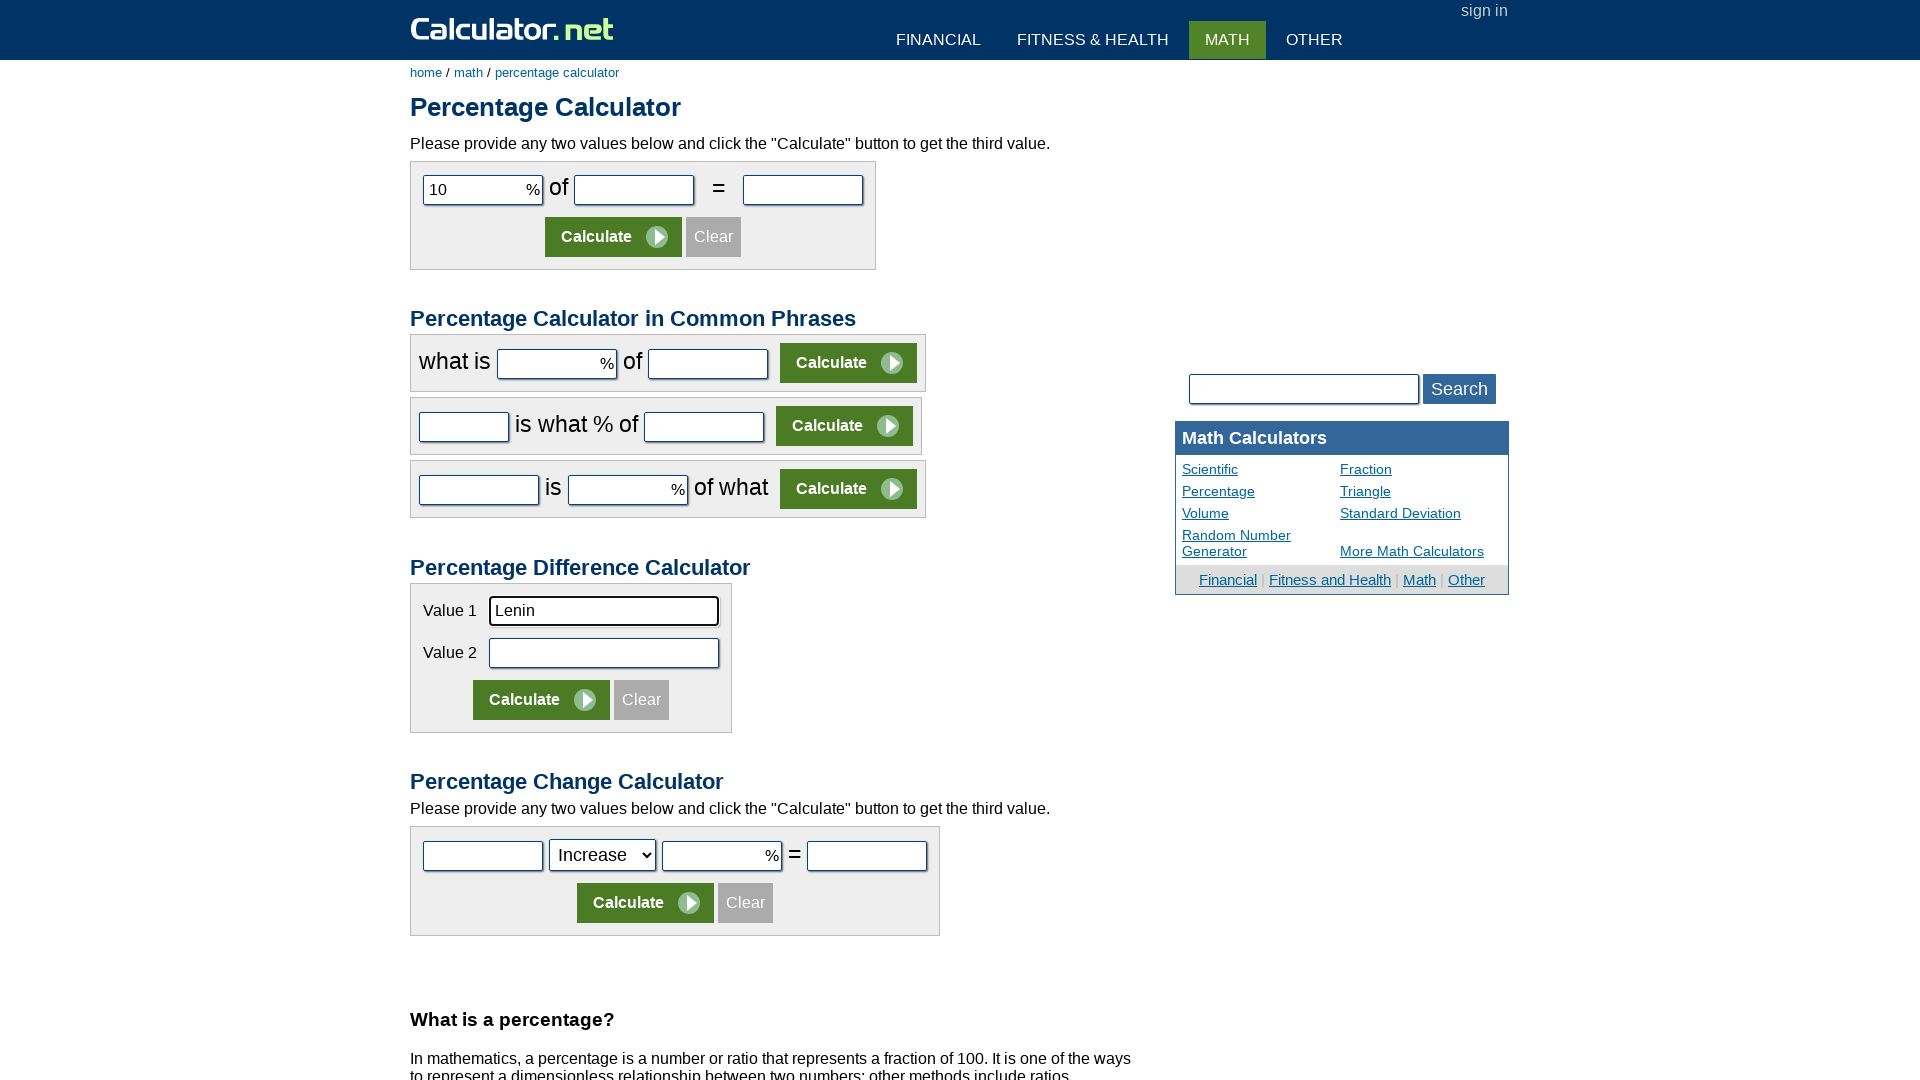

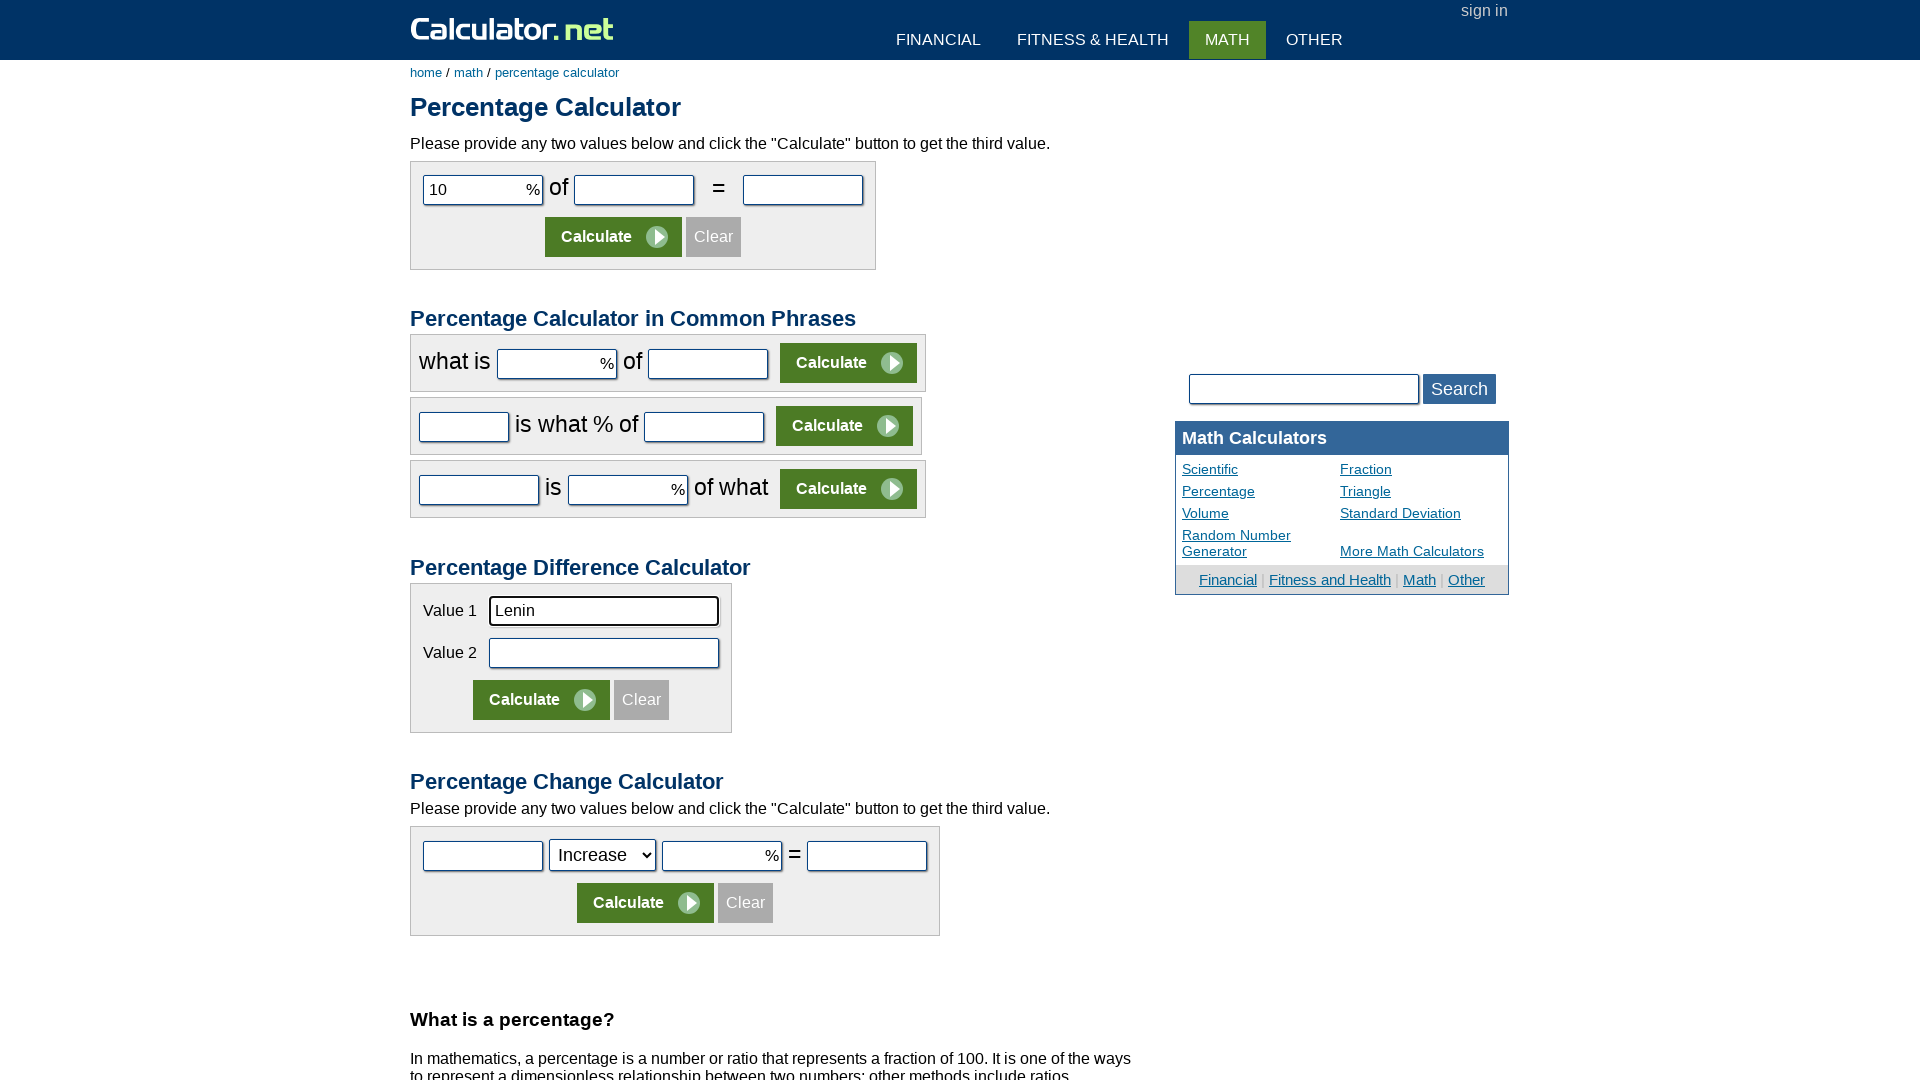